Tests checkbox functionality by ensuring both checkboxes on the page are checked, clicking them if necessary, and verifying their selected state

Starting URL: https://the-internet.herokuapp.com/checkboxes

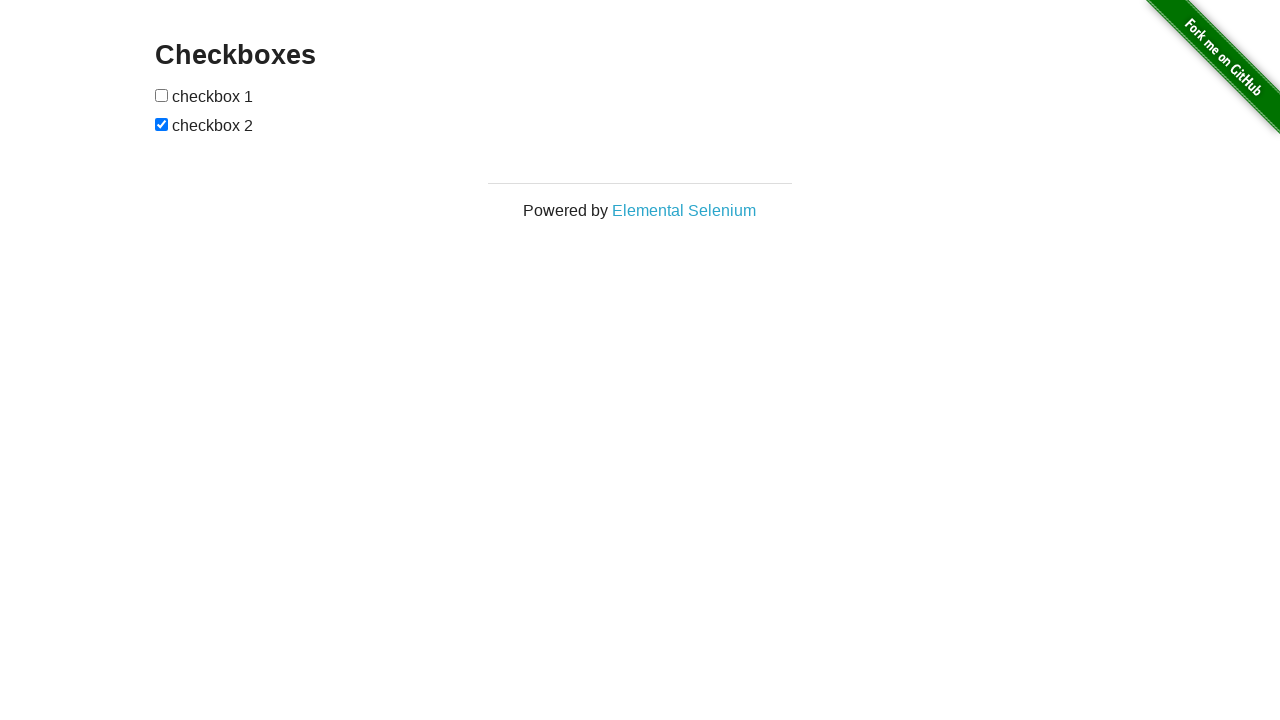

Located first checkbox element
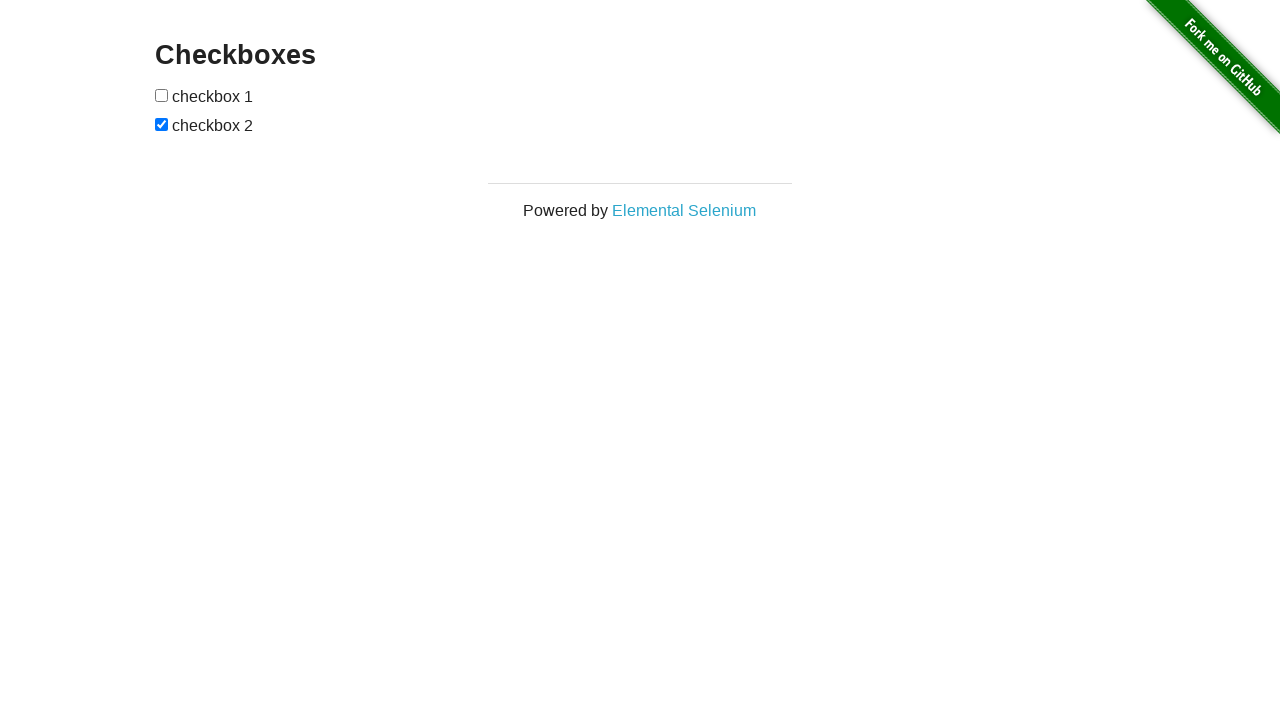

Located second checkbox element
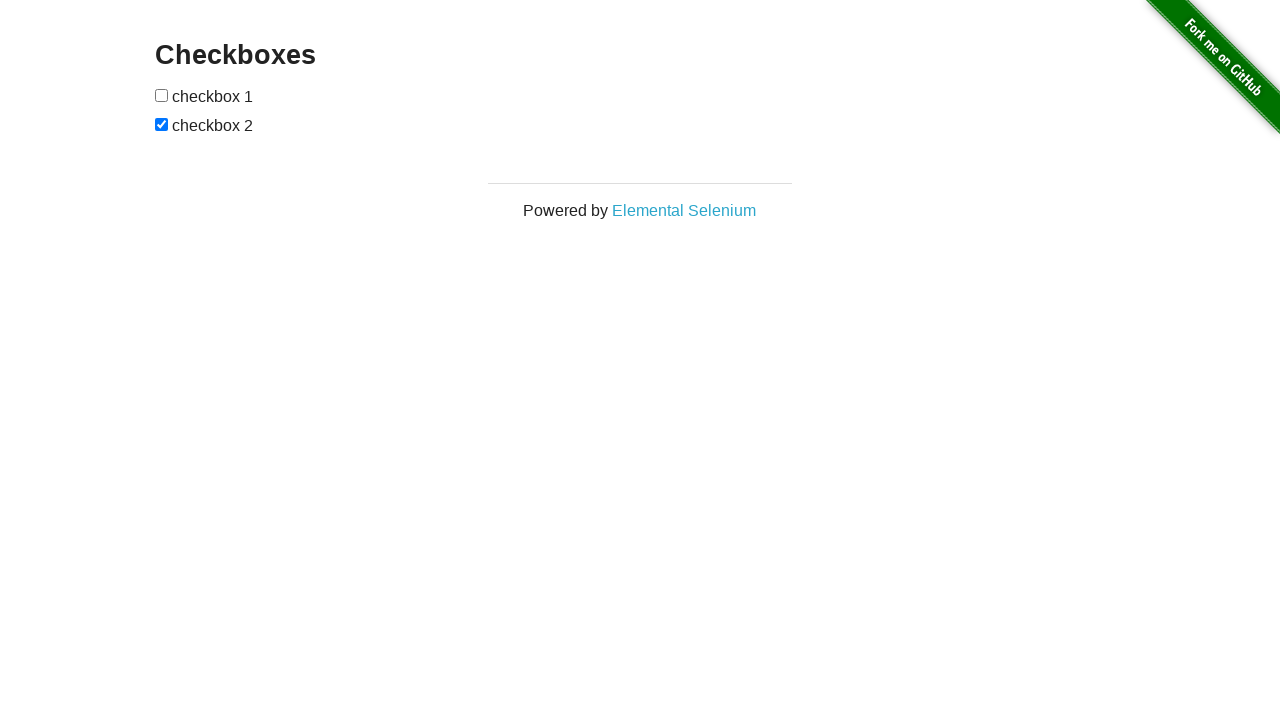

Verified first checkbox is not checked
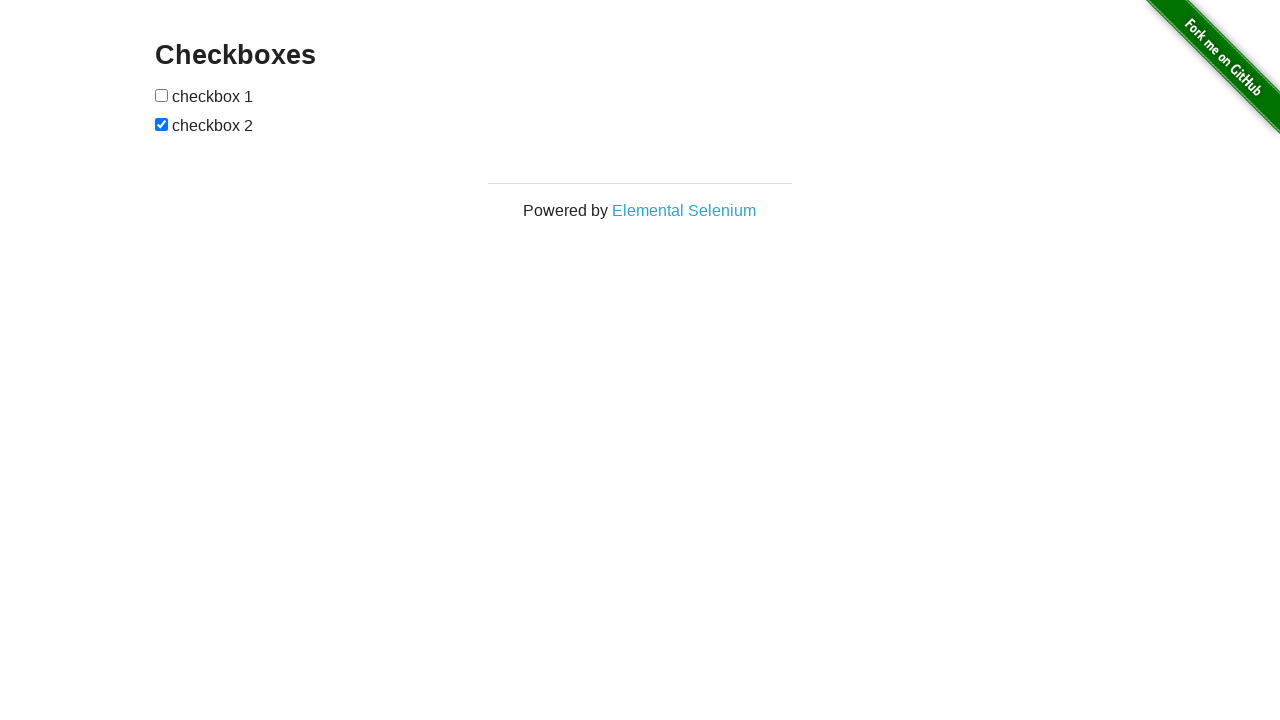

Clicked first checkbox to select it at (162, 95) on (//input[@type='checkbox'])[1]
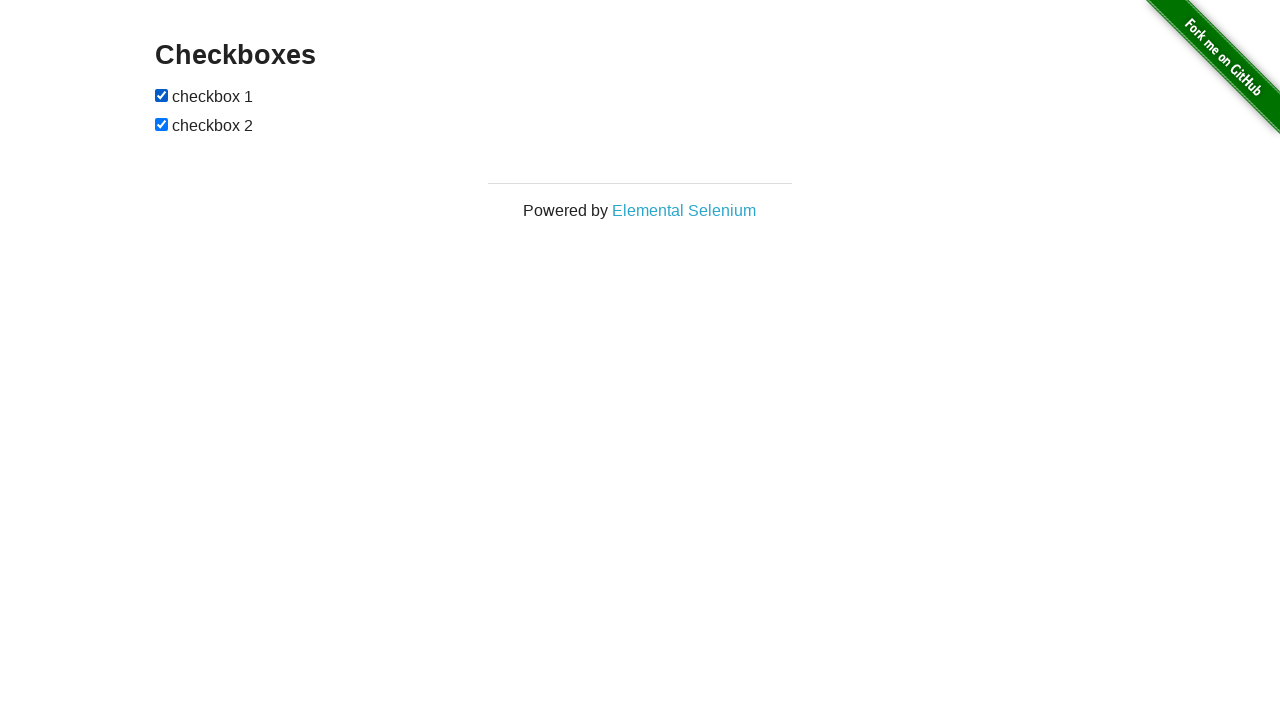

Second checkbox is already checked
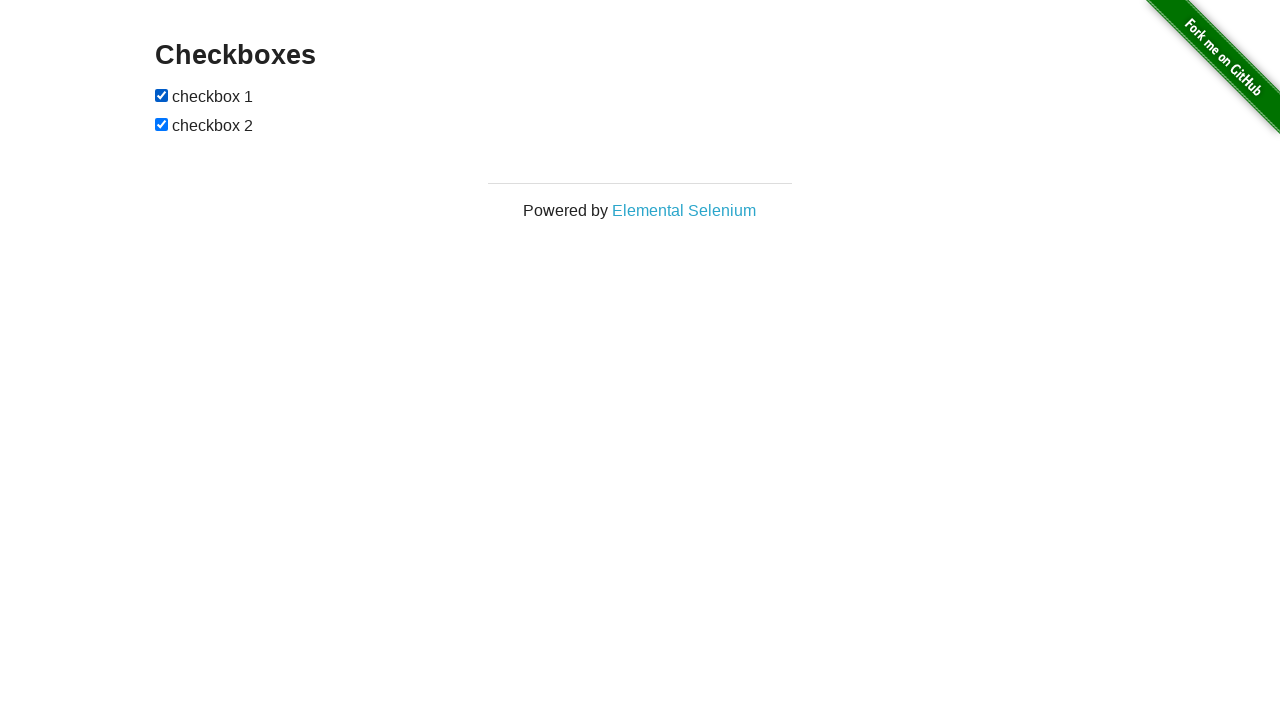

Verified both checkboxes are selected
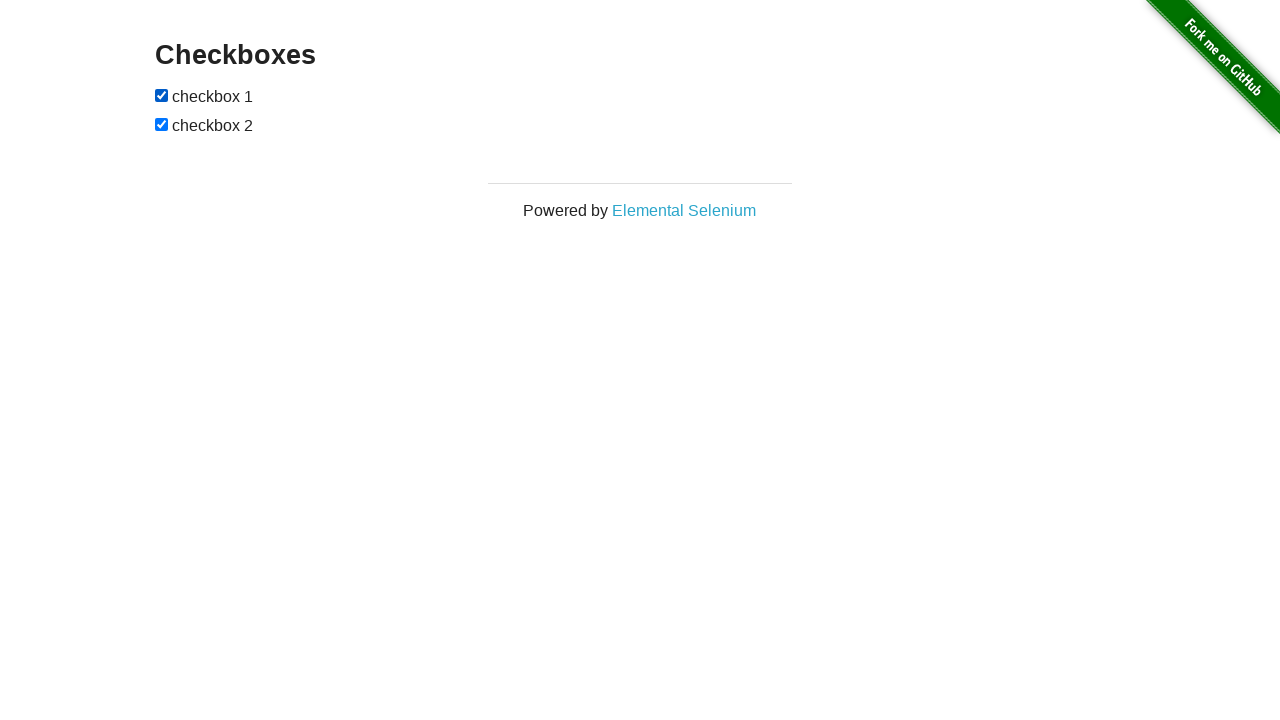

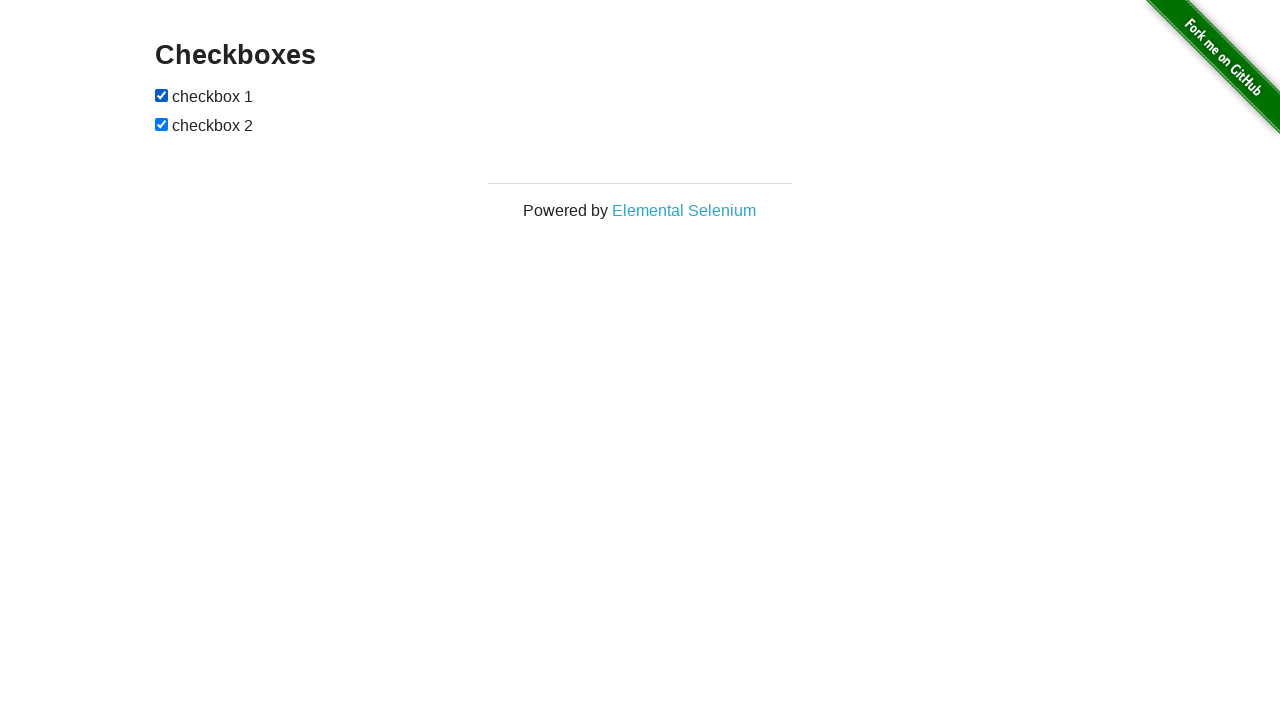